Tests the Playwright examples page by interacting with multiple UI elements including headings, code blocks, tabs, buttons, and links

Starting URL: https://playwright.dev/docs/writing-tests

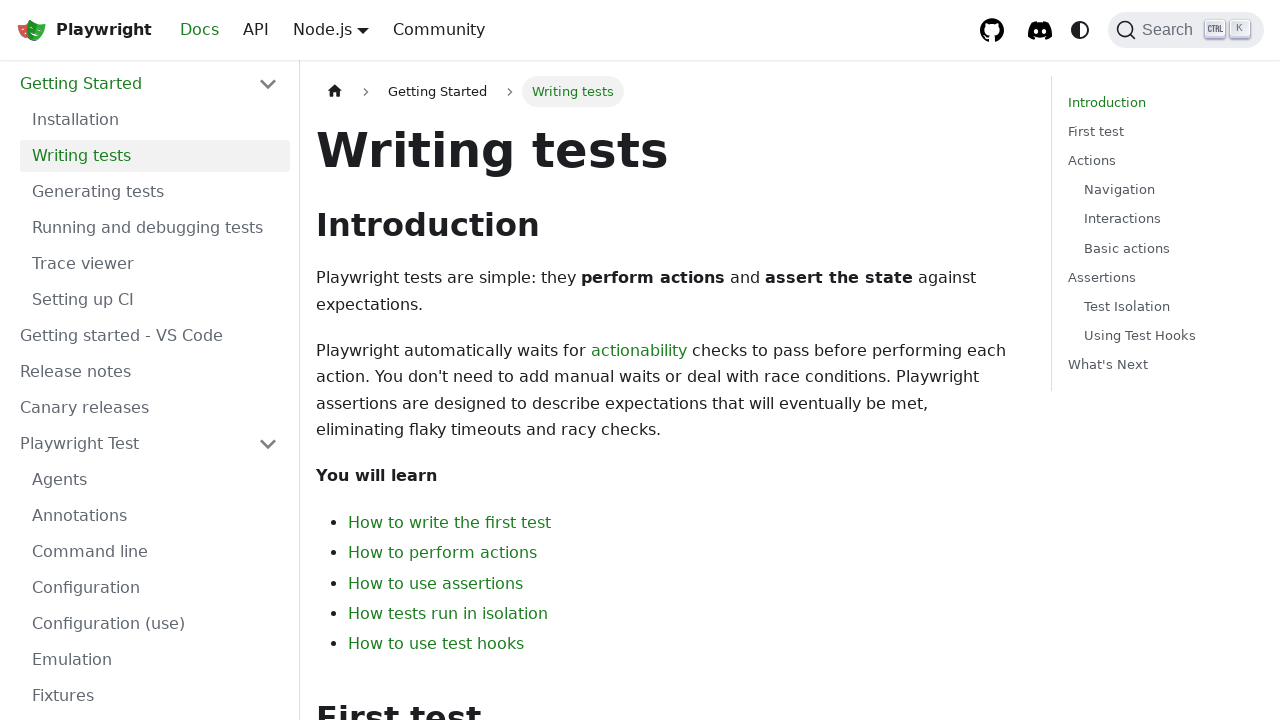

Waited for page to fully load (networkidle)
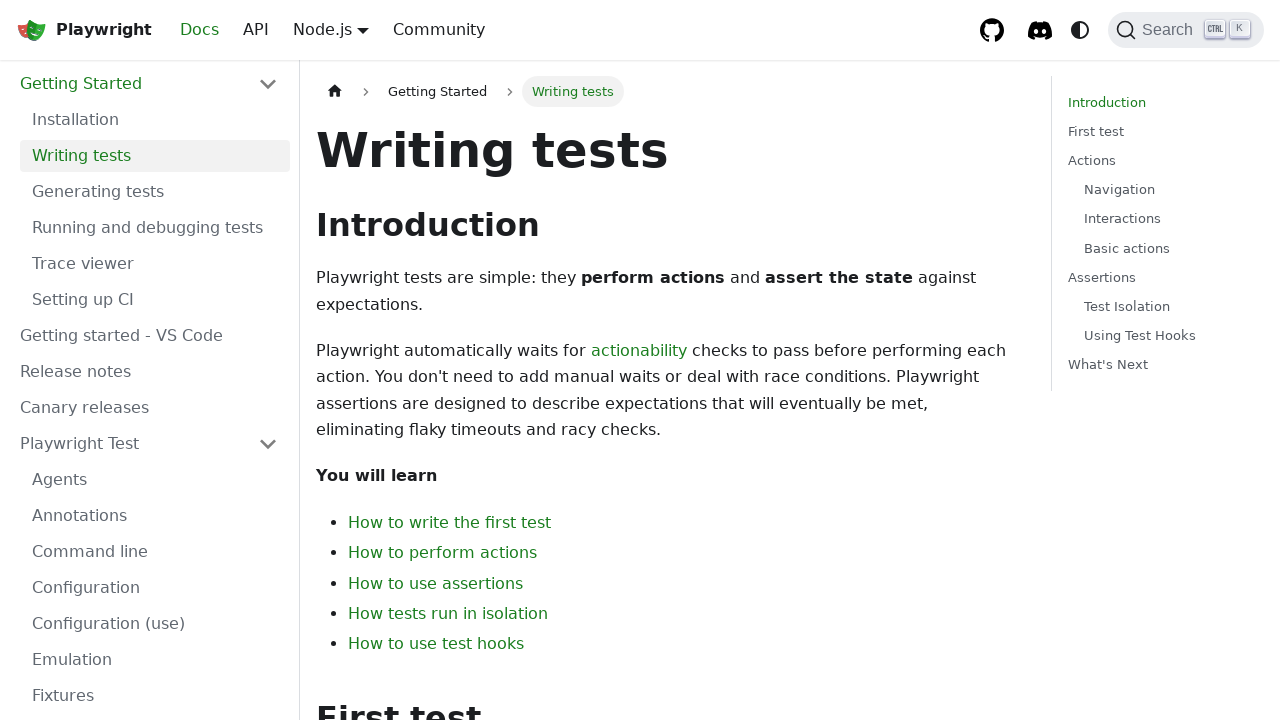

Found h1 heading element visible on page
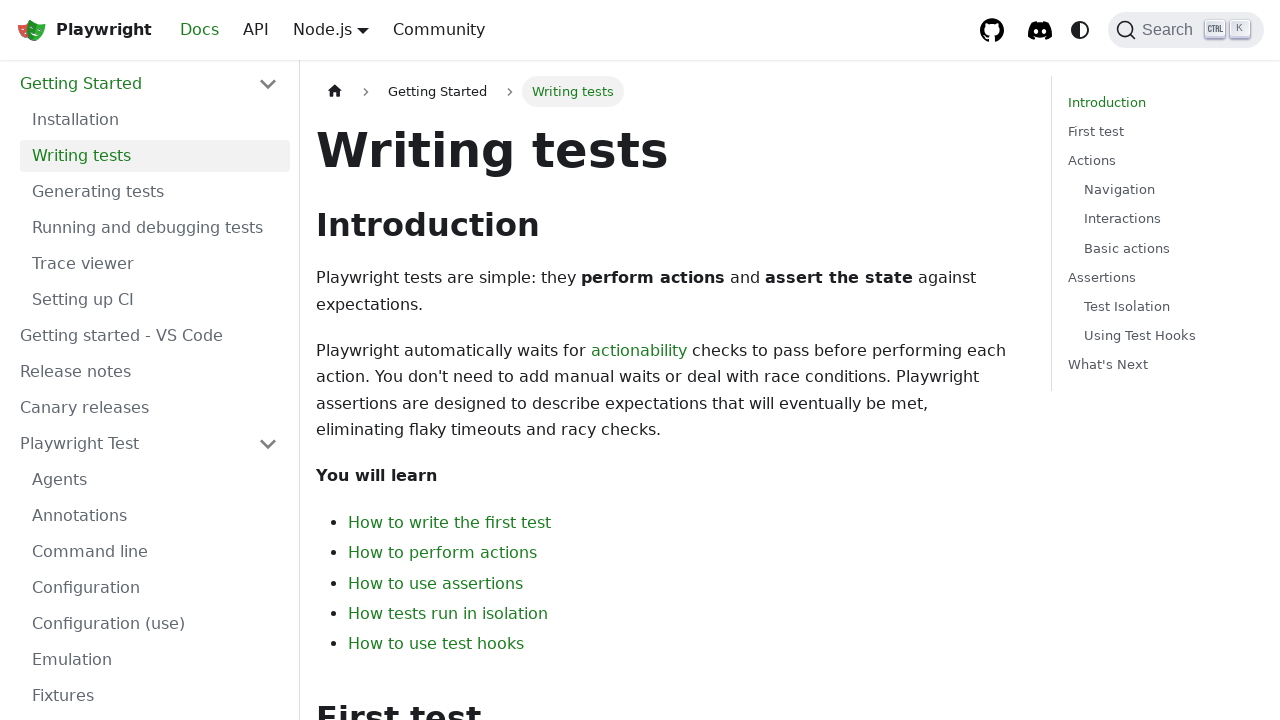

Hovered over h1 heading at (668, 150) on h1 >> nth=0
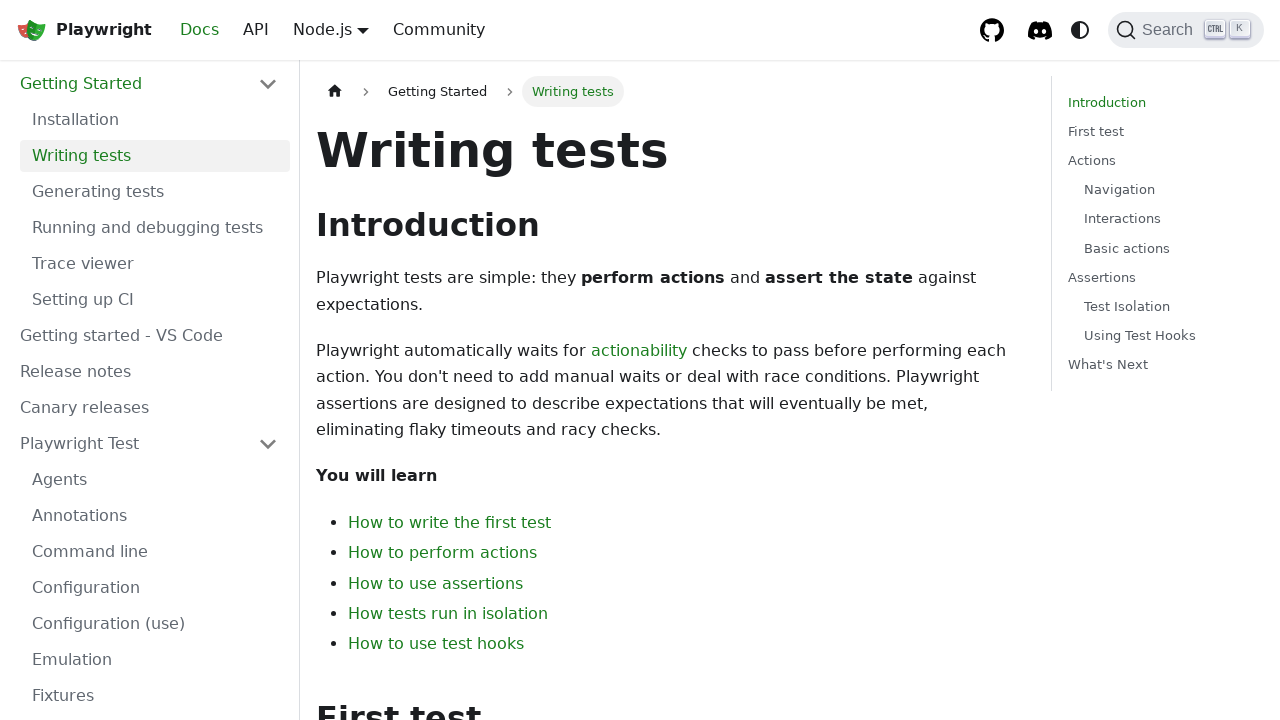

Waited 500ms after hovering heading
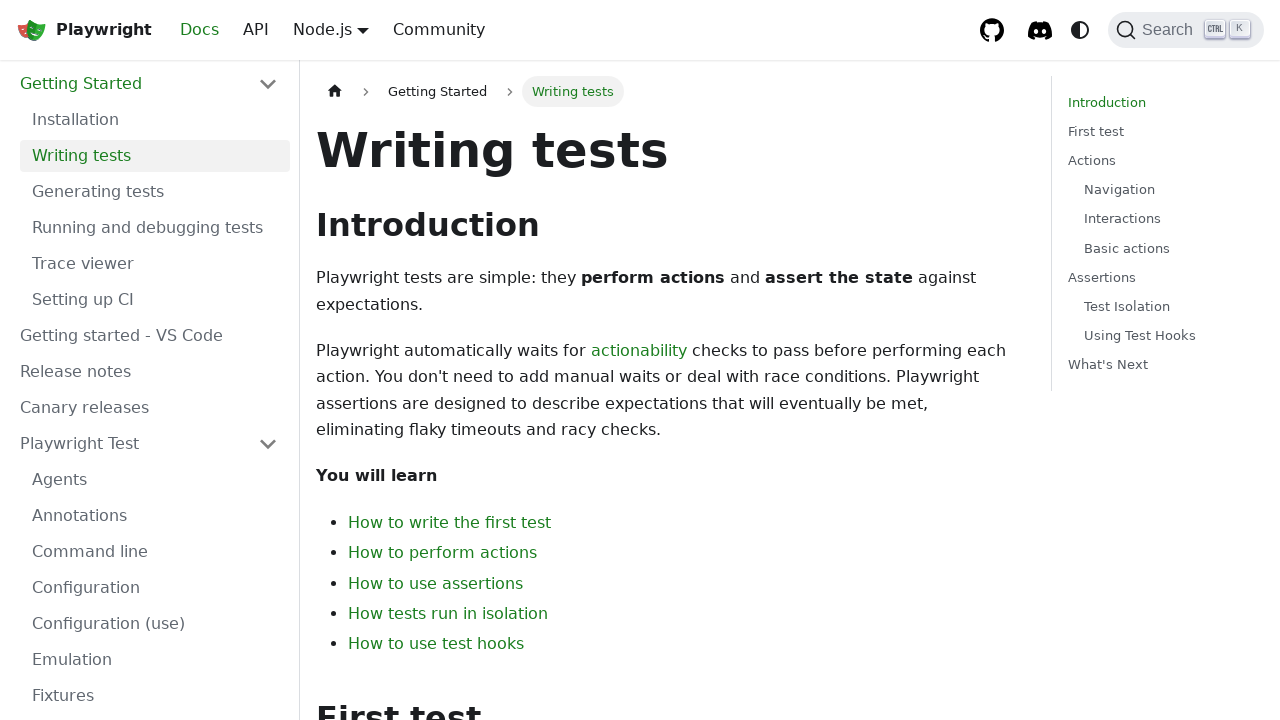

Found code block element visible on page
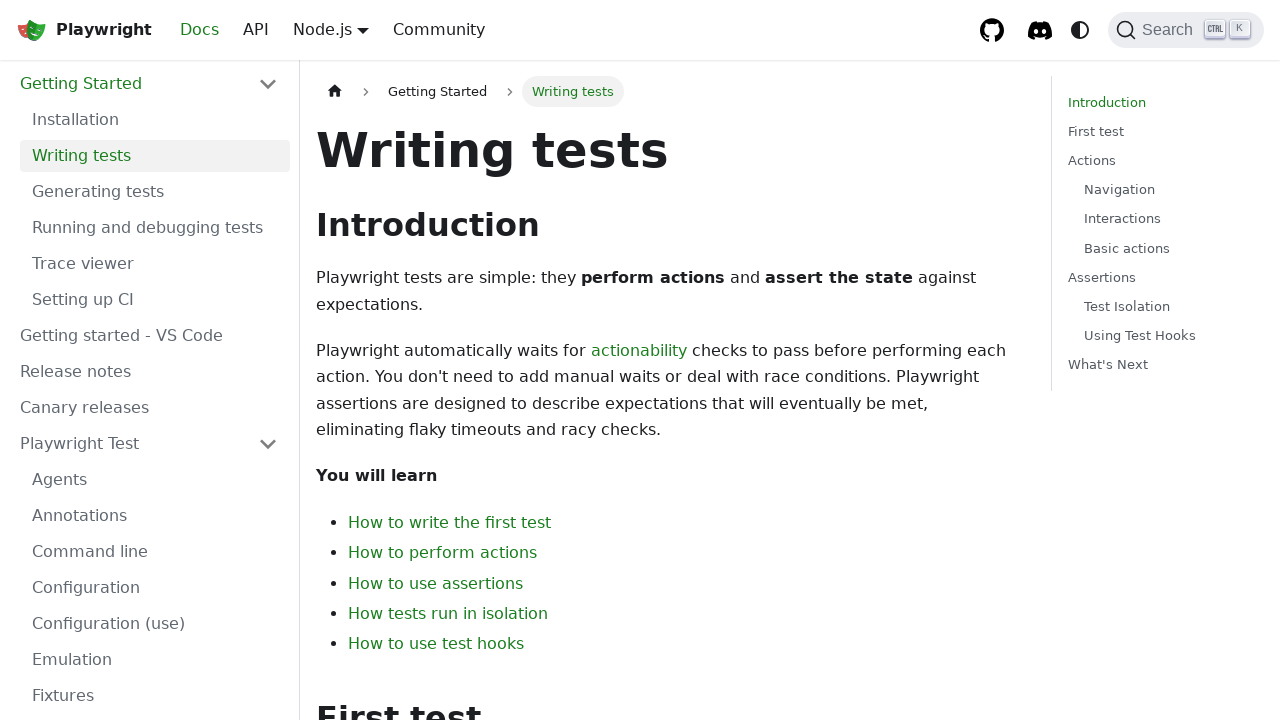

Clicked on code block at (701, 361) on code >> nth=0
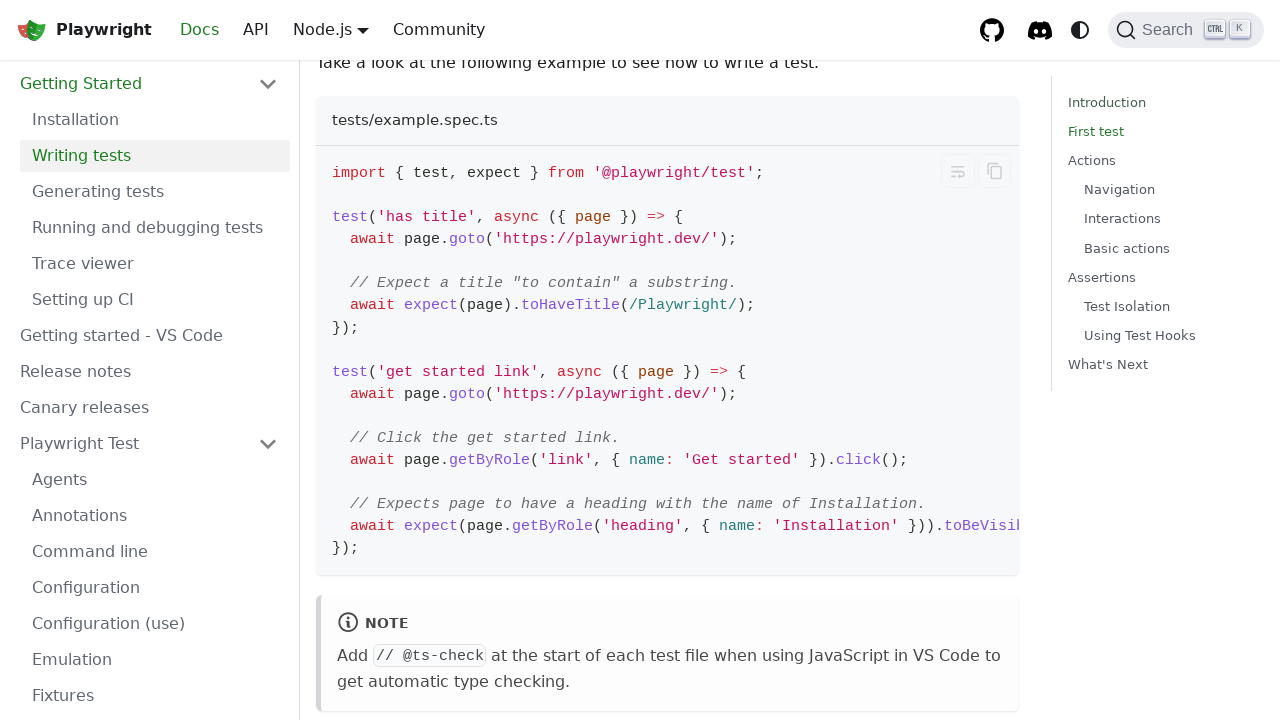

Waited 500ms after clicking code block
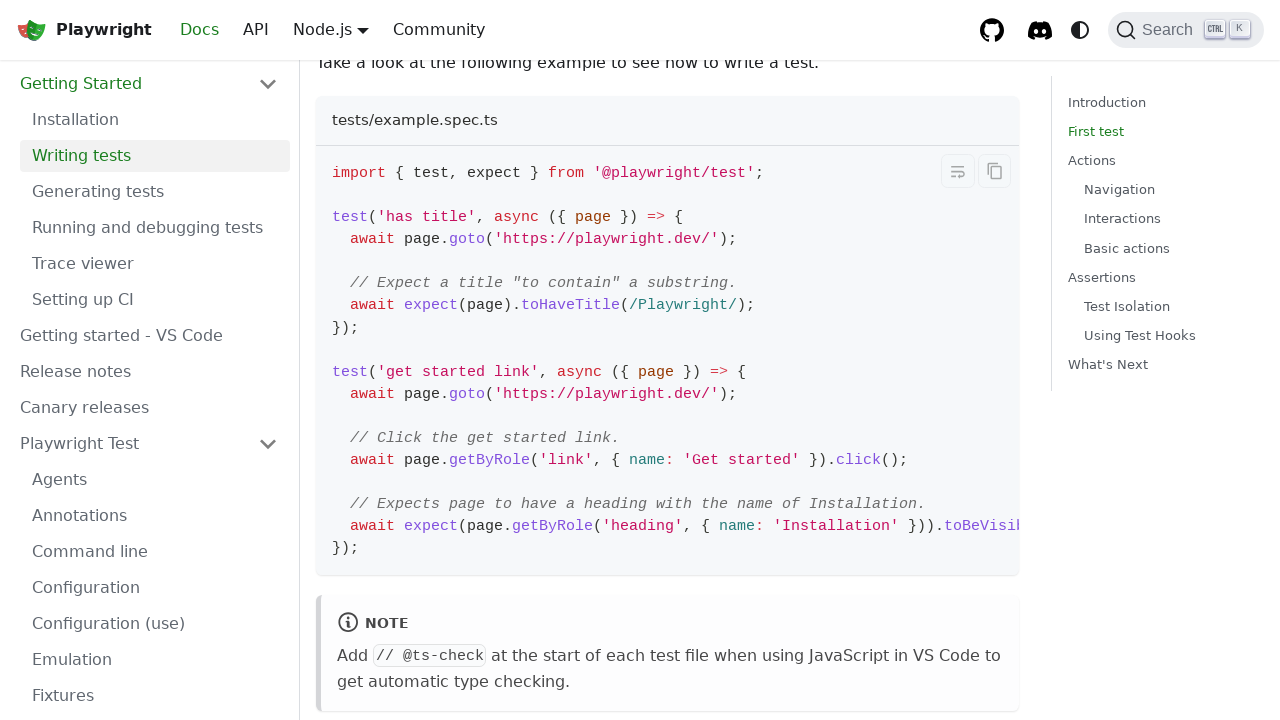

Found GitHub link element visible on page
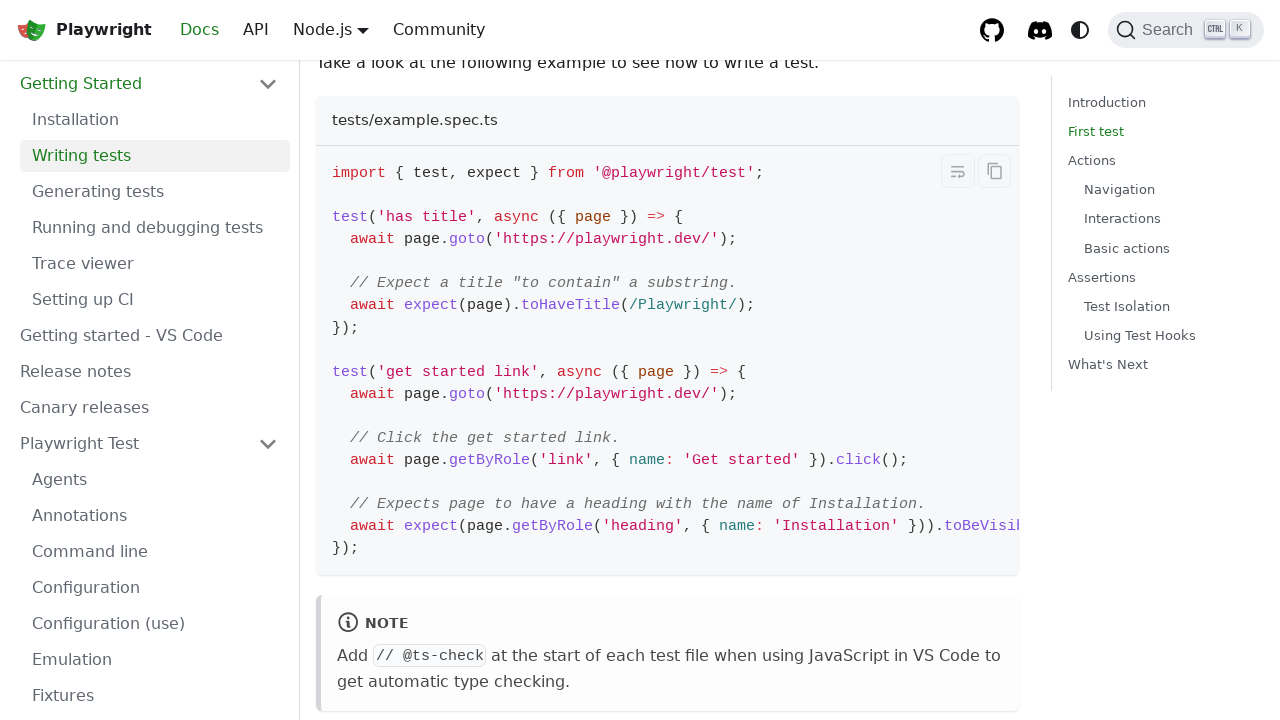

Hovered over GitHub link at (992, 30) on a[href*="github"] >> nth=0
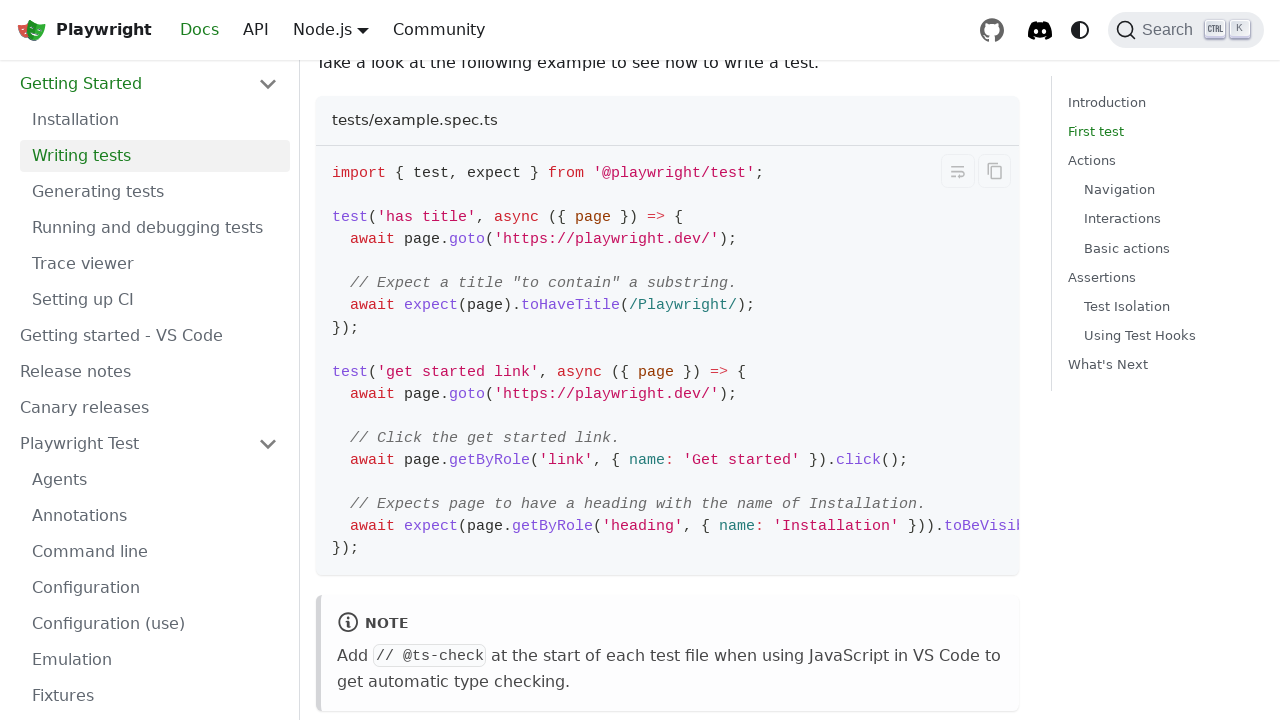

Waited 500ms after hovering GitHub link
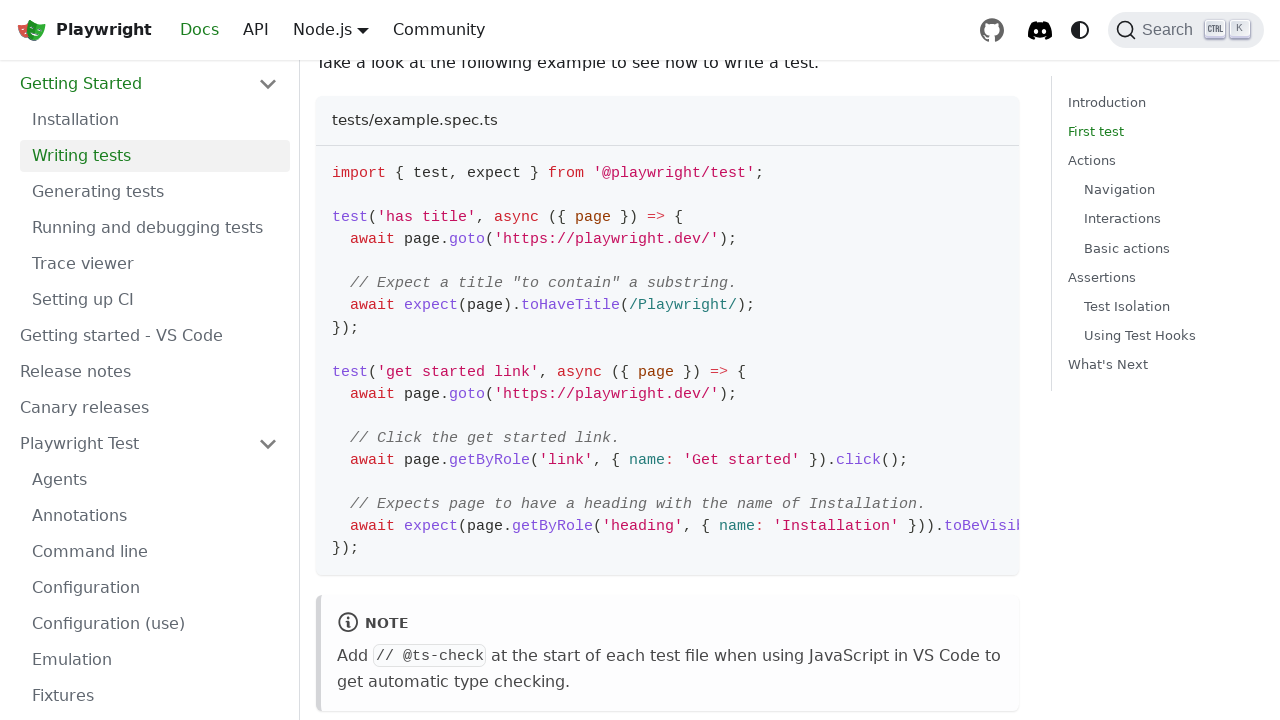

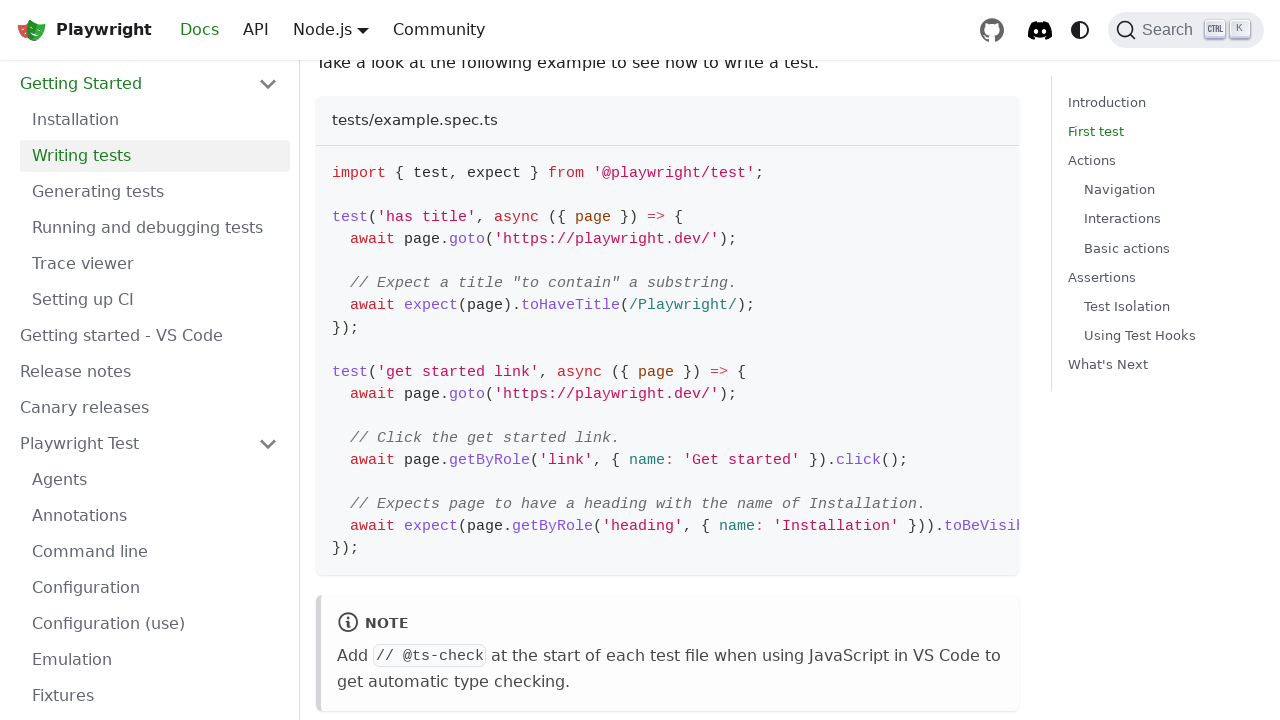